Verifies that there are exactly 5 elements with class "test" on the page

Starting URL: https://acctabootcamp.github.io/site/examples/locators

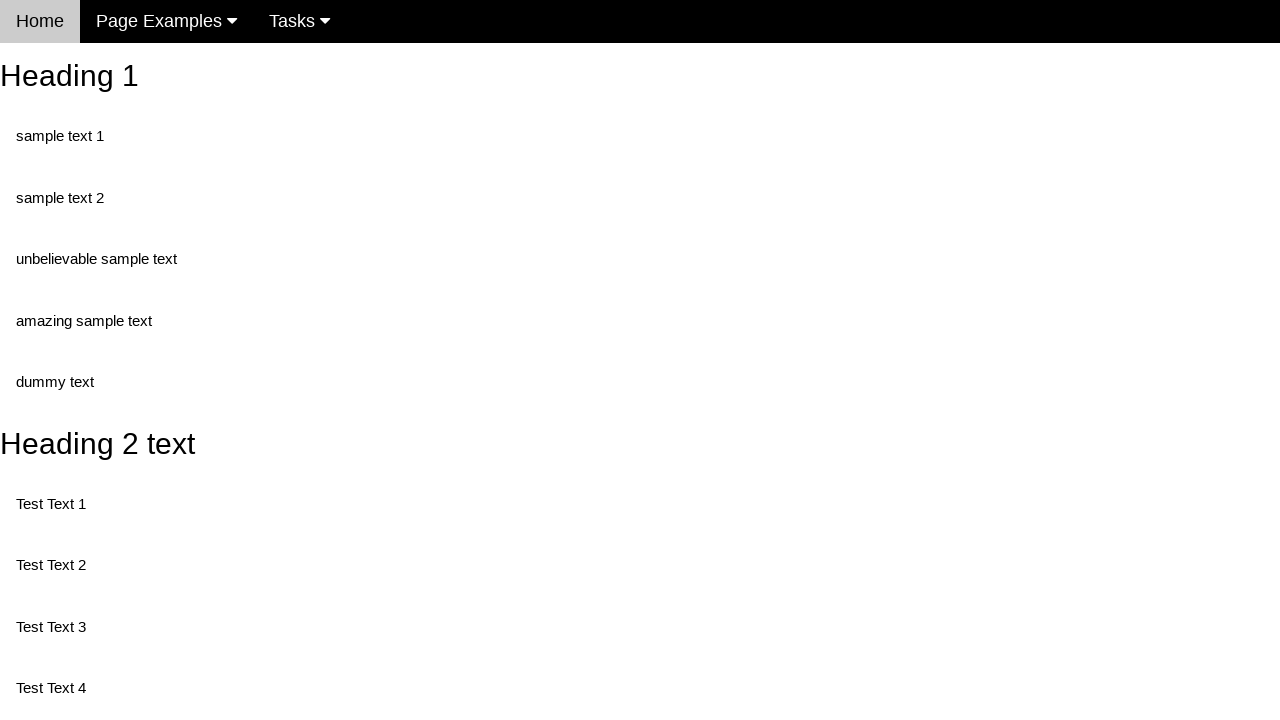

Navigated to locators example page
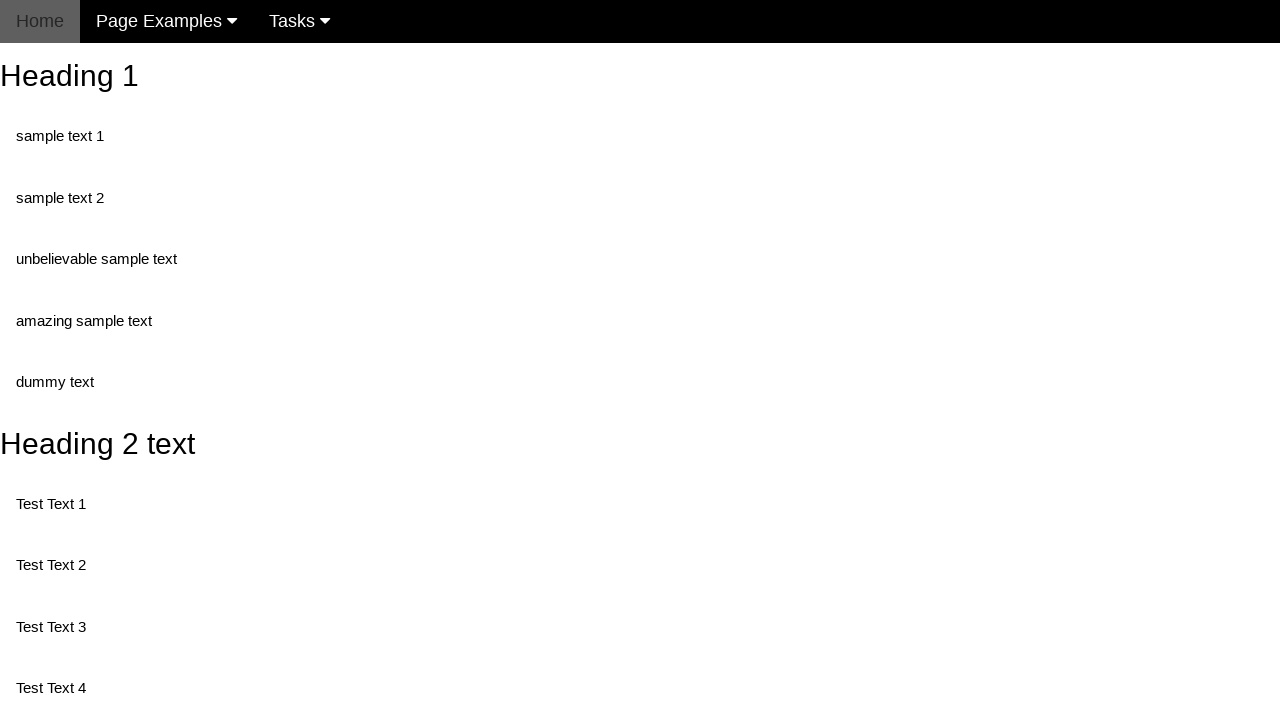

Waited for elements with class 'test' to be present
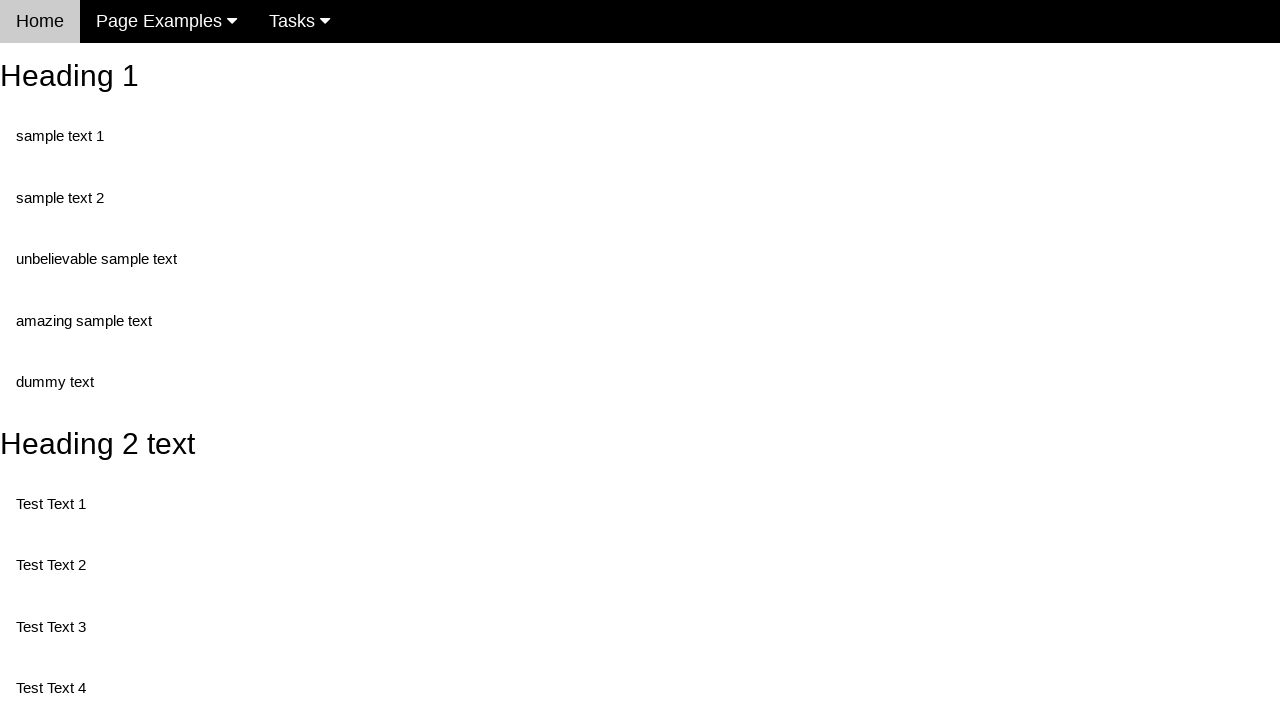

Retrieved all elements with class 'test'
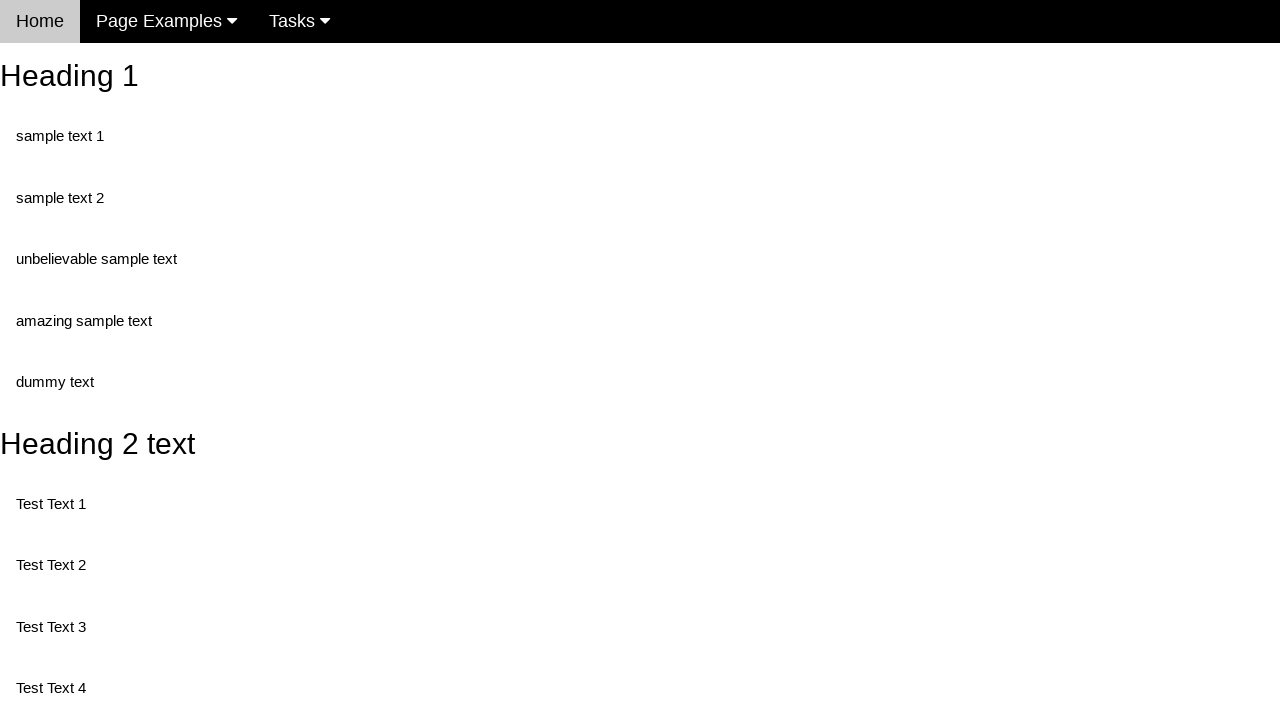

Assertion passed: exactly 5 elements with class 'test' found
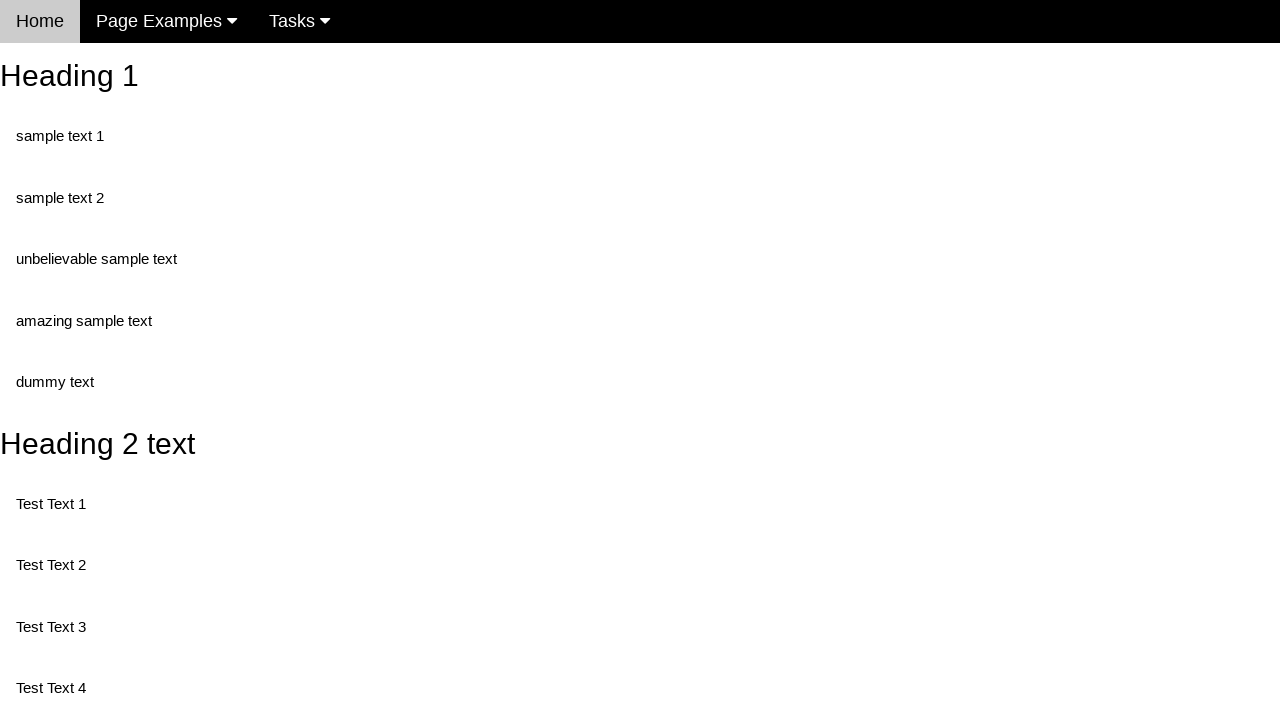

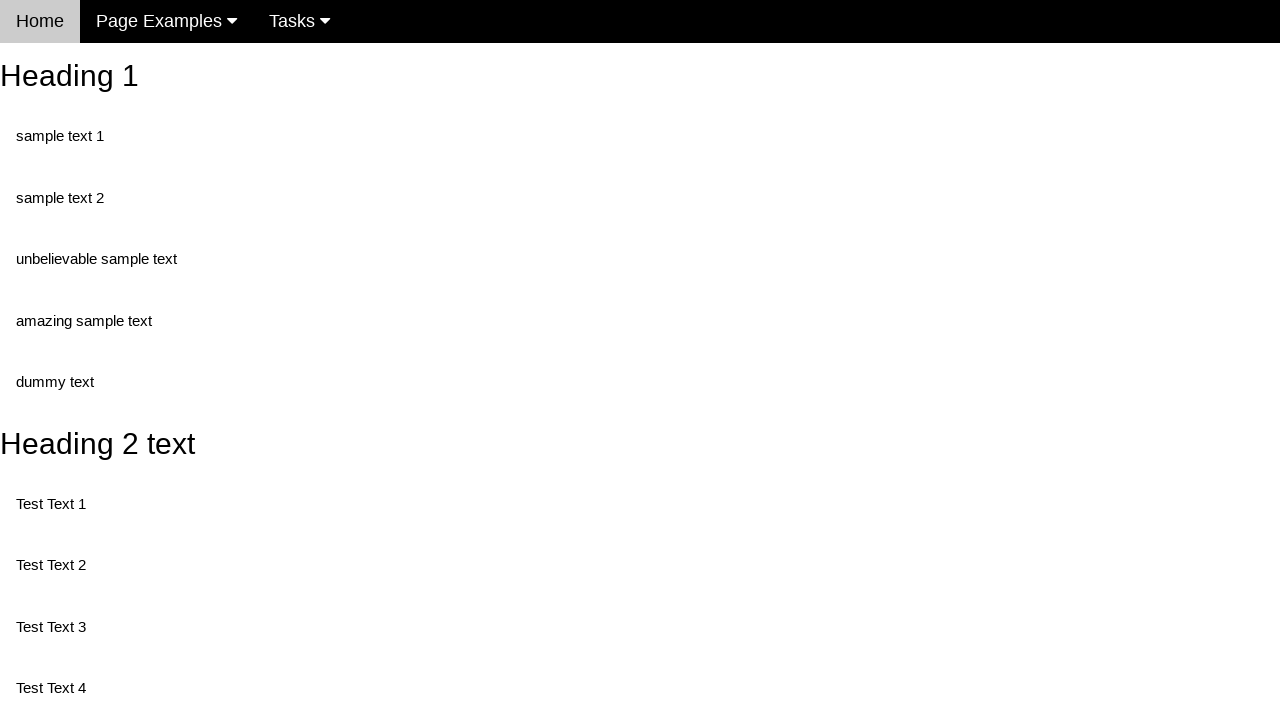